Tests clicking on the Laptops category link and verifies navigation to the laptops section on the demo e-commerce site

Starting URL: https://www.demoblaze.com/index.html

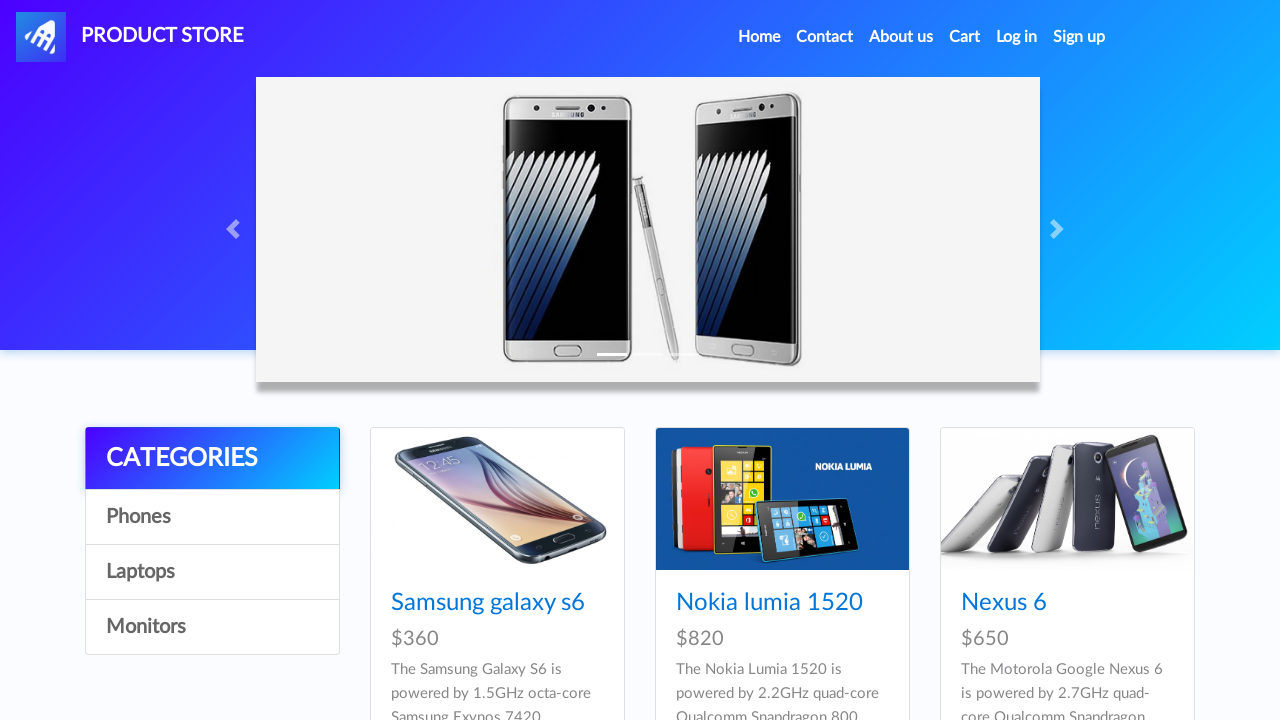

Clicked on the Laptops category link at (212, 572) on xpath=/html/body/div[5]/div/div[1]/div/a[3]
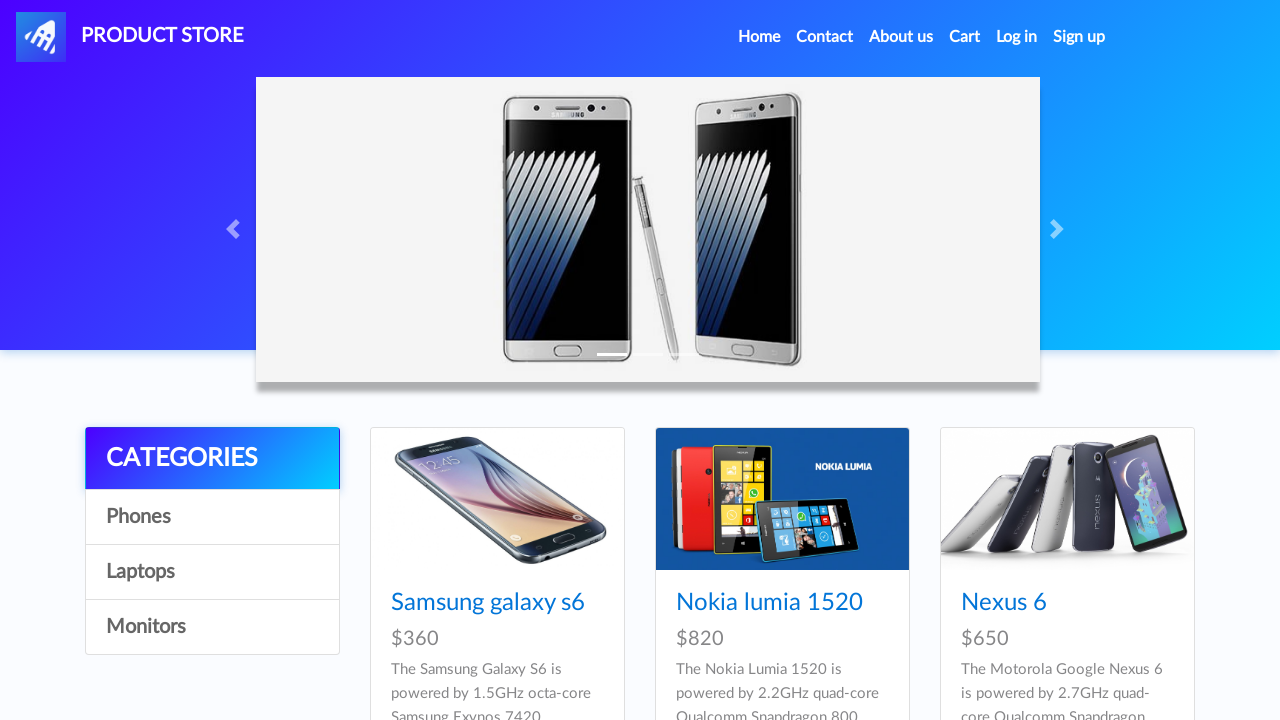

Waited for page to load and network requests to complete
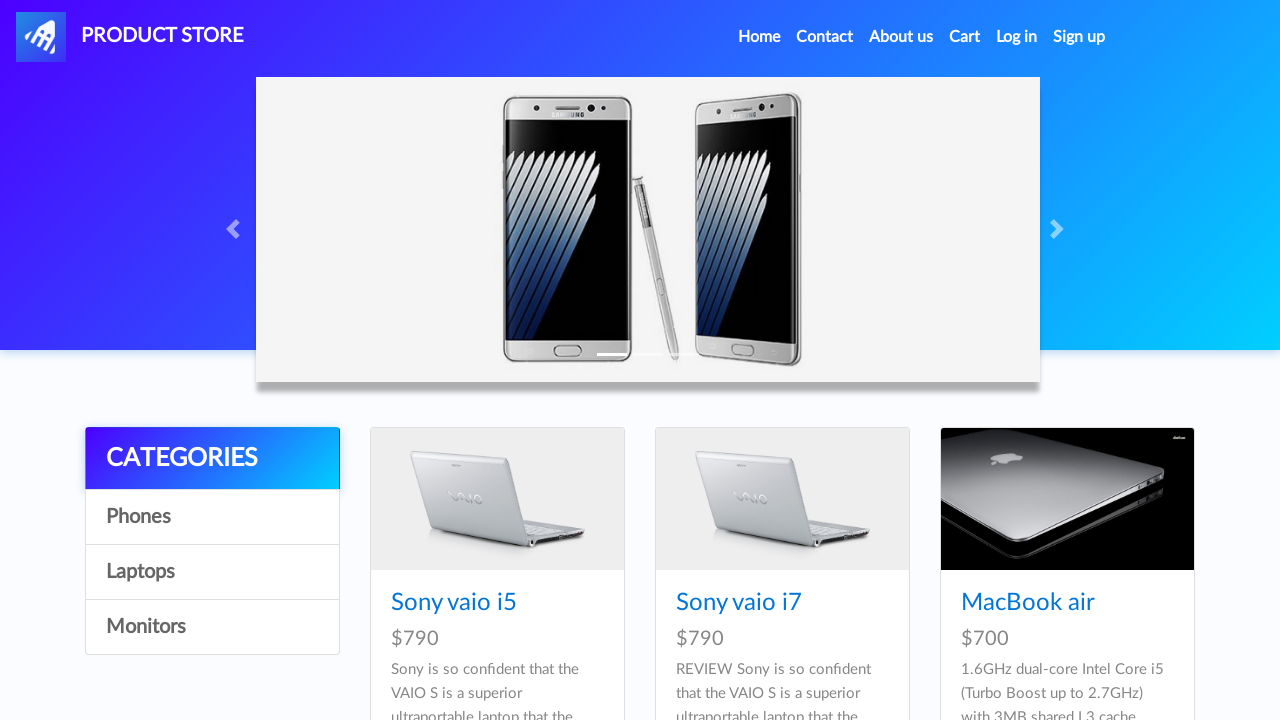

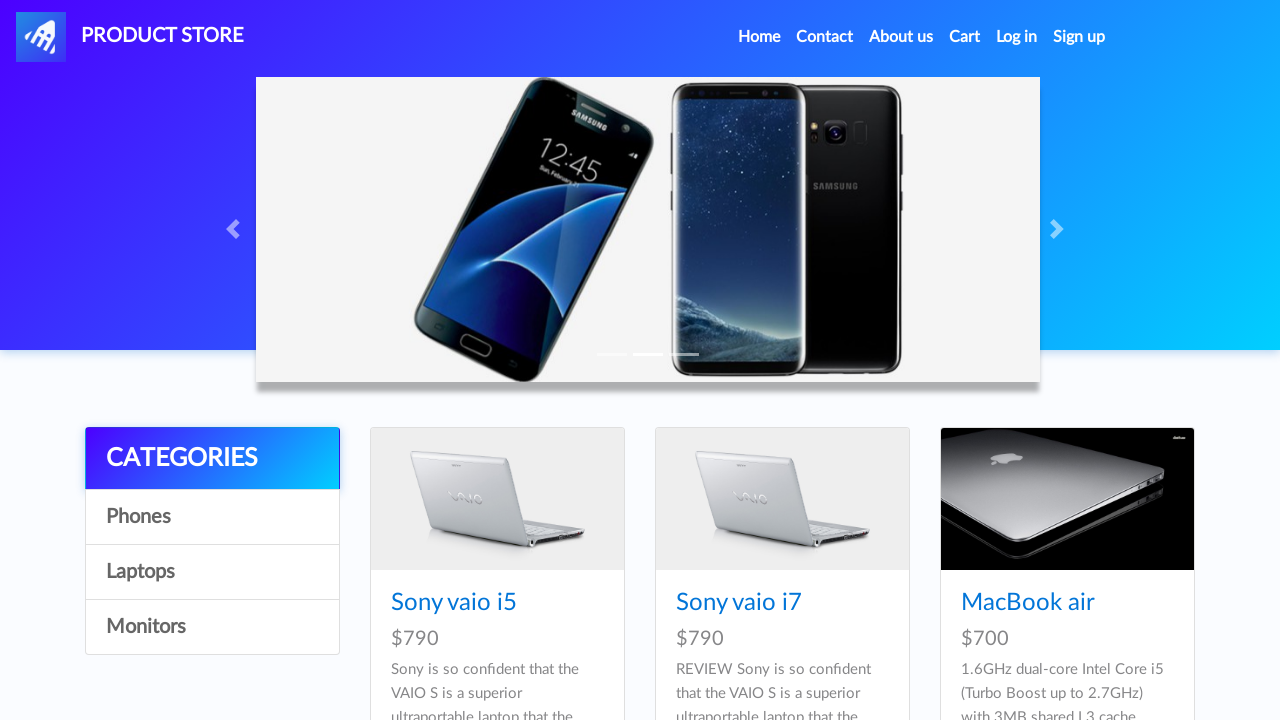